Tests input field functionality by entering a numeric value, clearing it, and entering a new value

Starting URL: http://the-internet.herokuapp.com/inputs

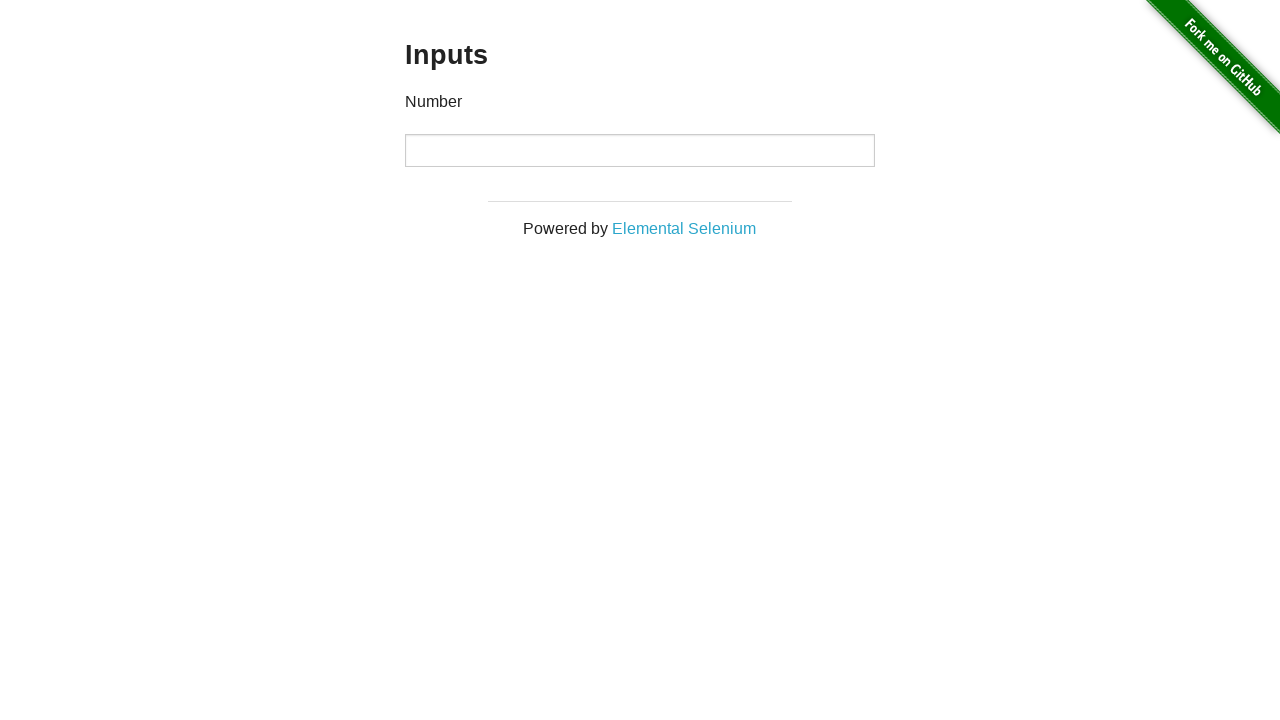

Entered numeric value '1000' into input field on input
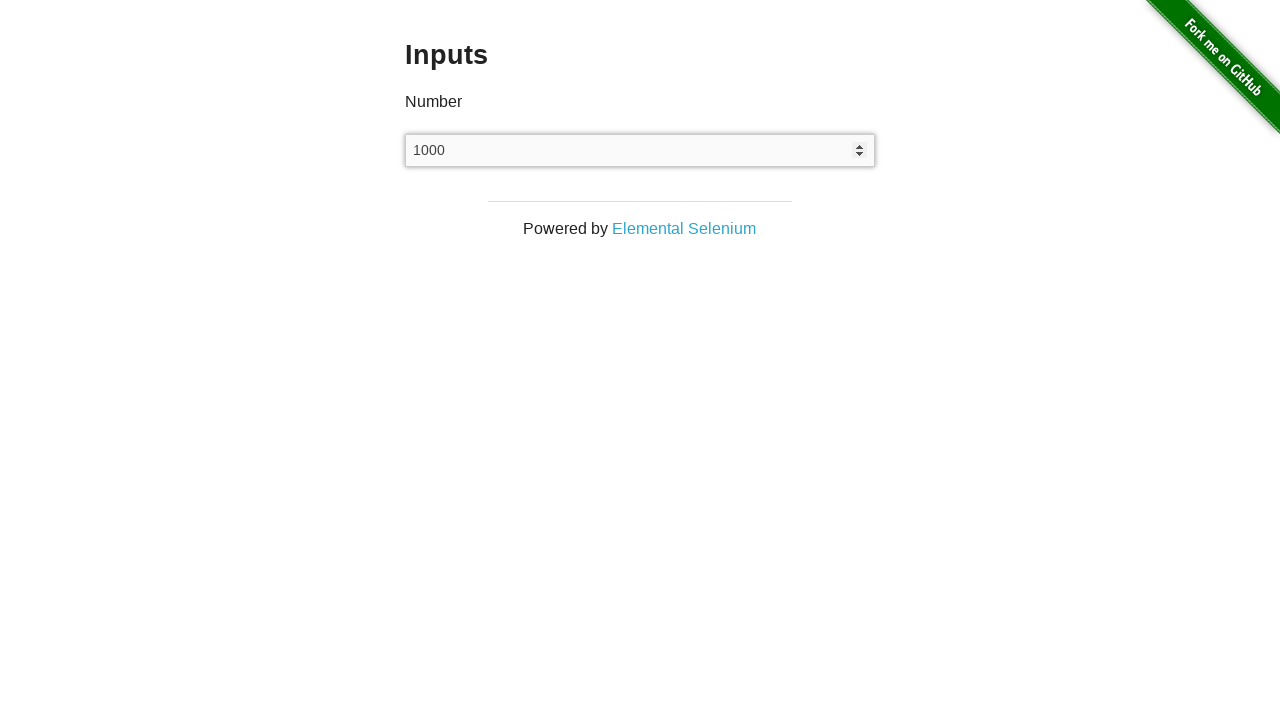

Cleared the input field on input
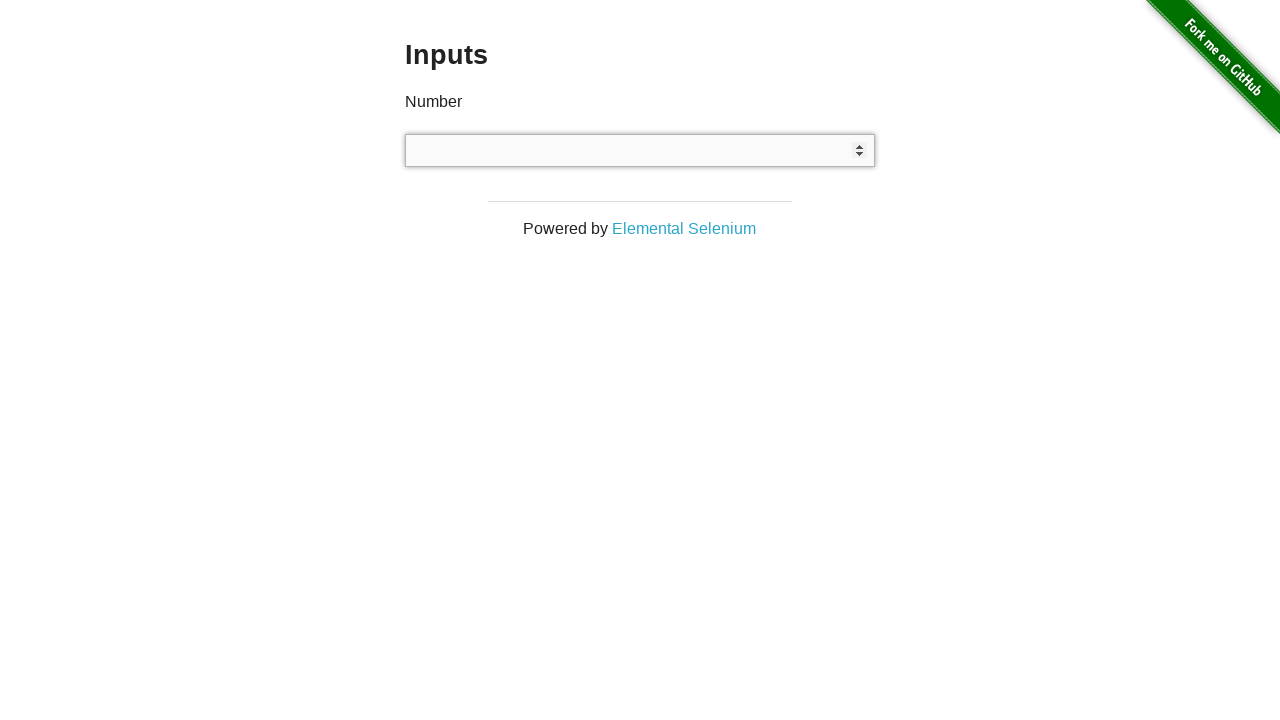

Entered numeric value '999' into input field on input
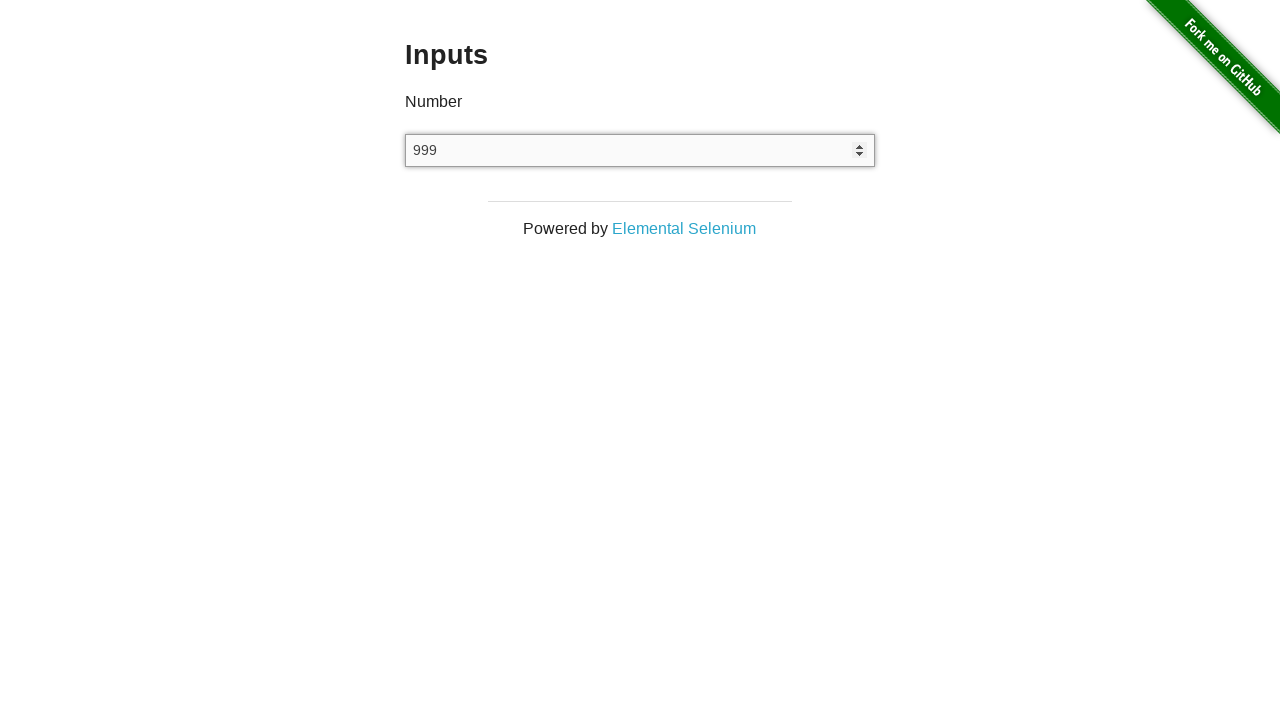

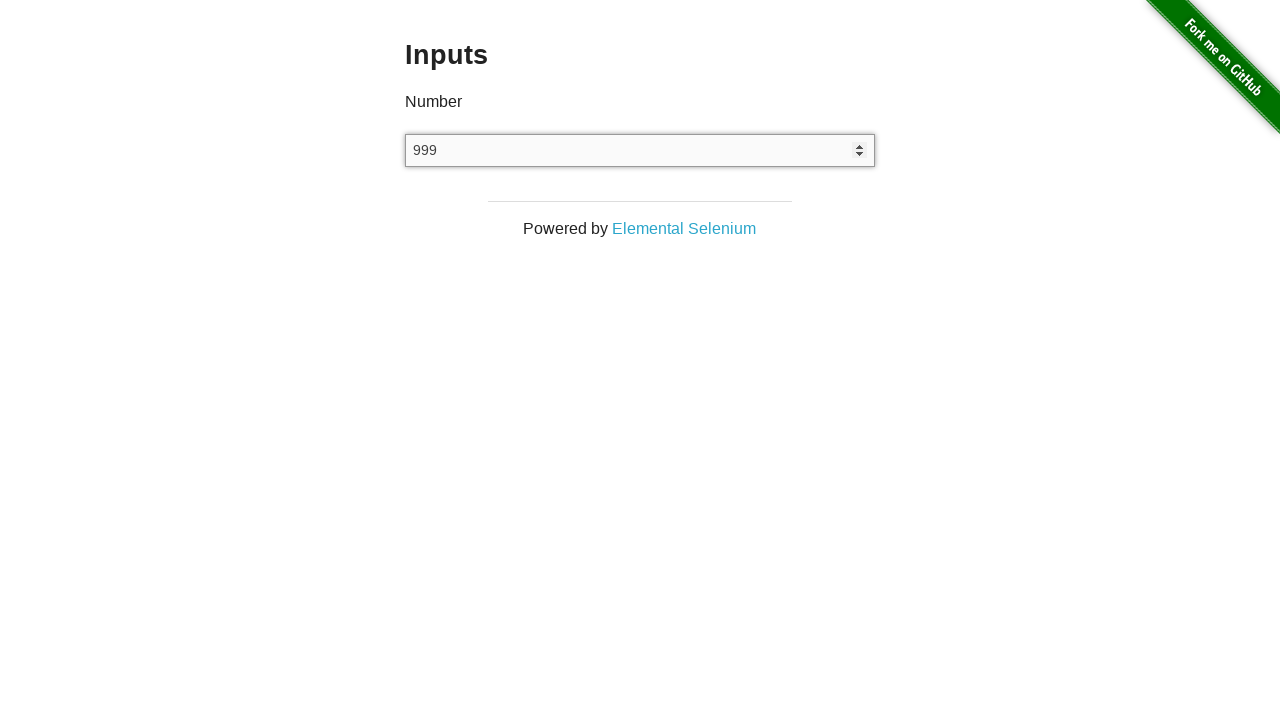